Scrolls to the bottom of the page using JavaScript

Starting URL: https://www.flipkart.com/

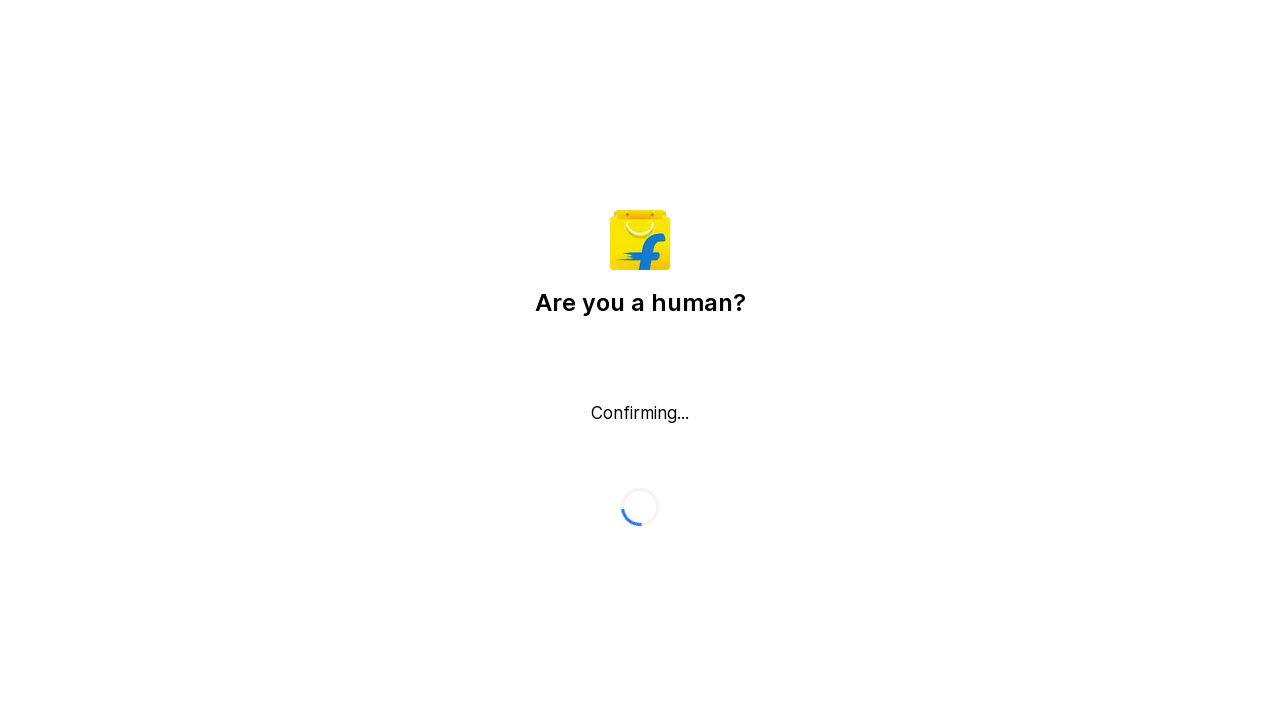

Scrolled to the bottom of the page using JavaScript
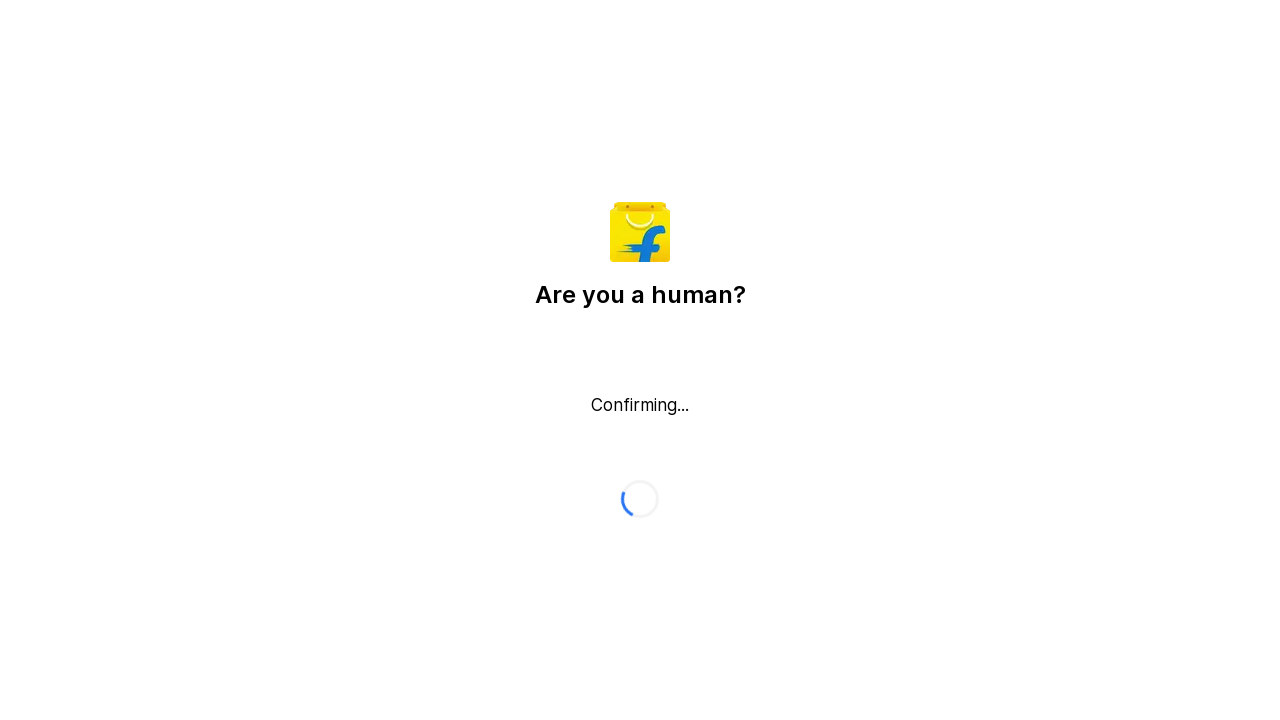

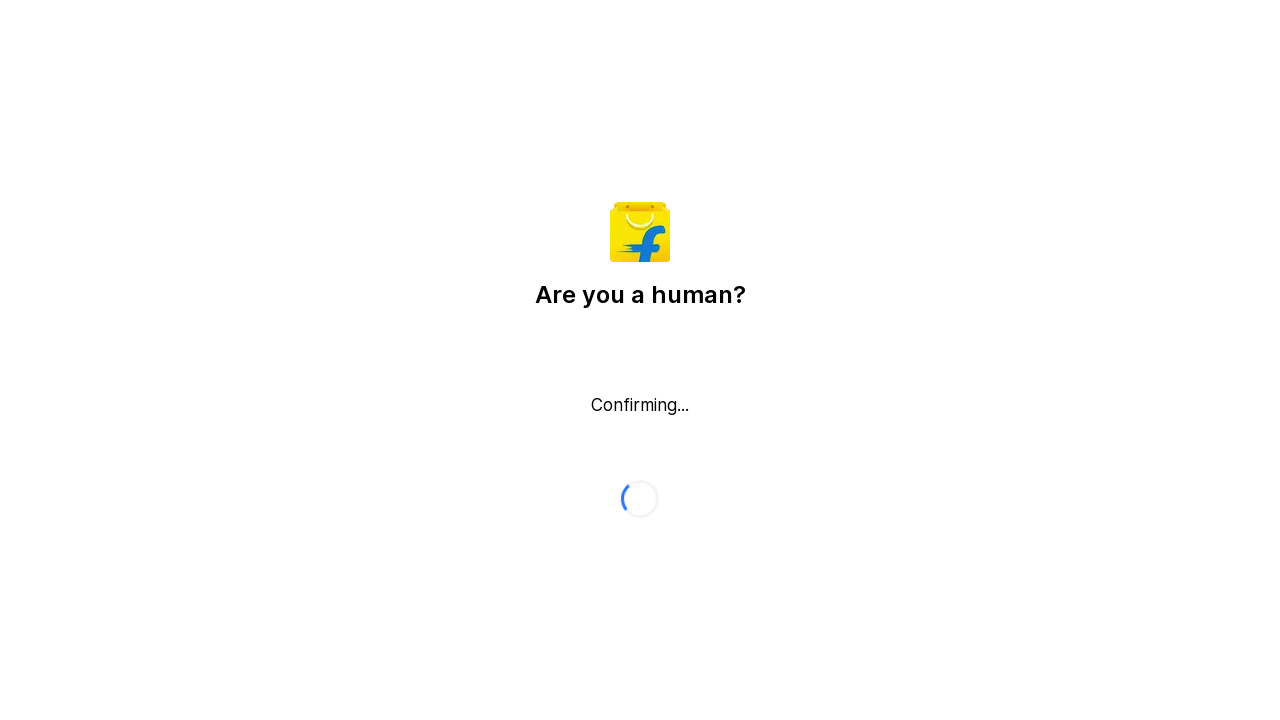